Tests the calendar date picker functionality on Delta Airlines website by opening the departure date calendar, navigating to March, and selecting the 15th as the departure date.

Starting URL: https://www.delta.com/

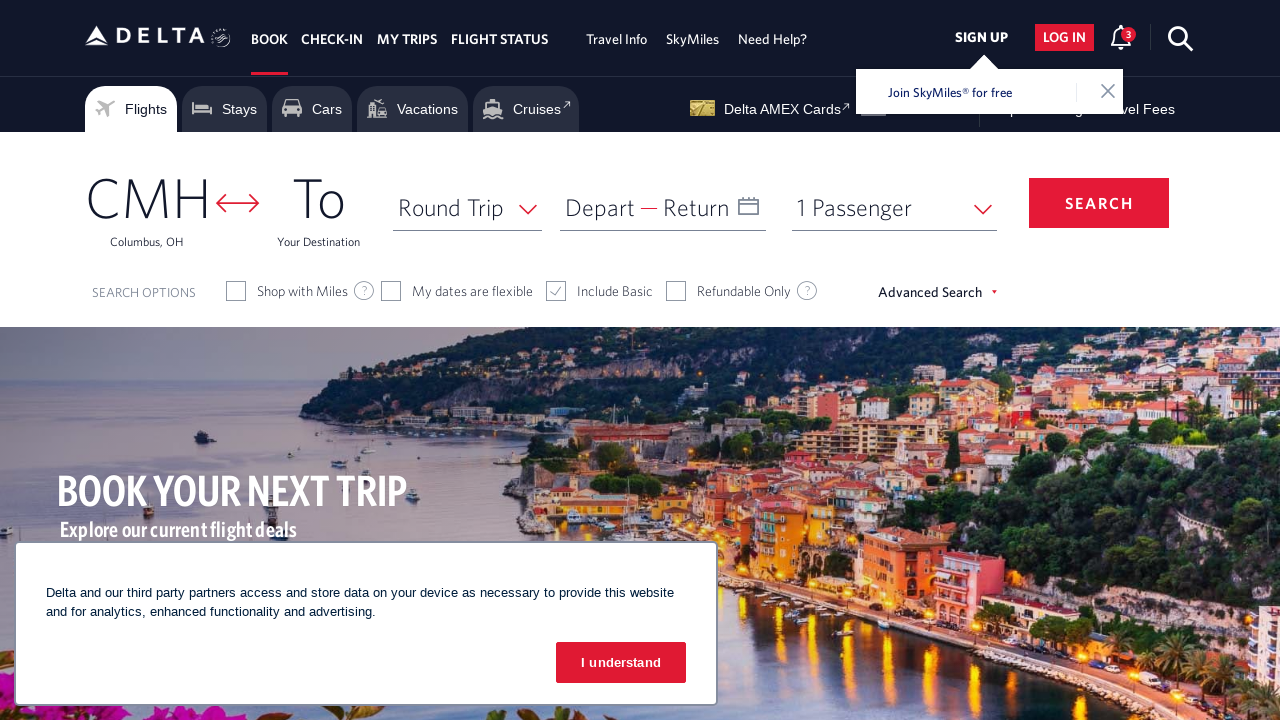

Clicked departure date field to open calendar at (600, 207) on xpath=//span[text()='Depart']
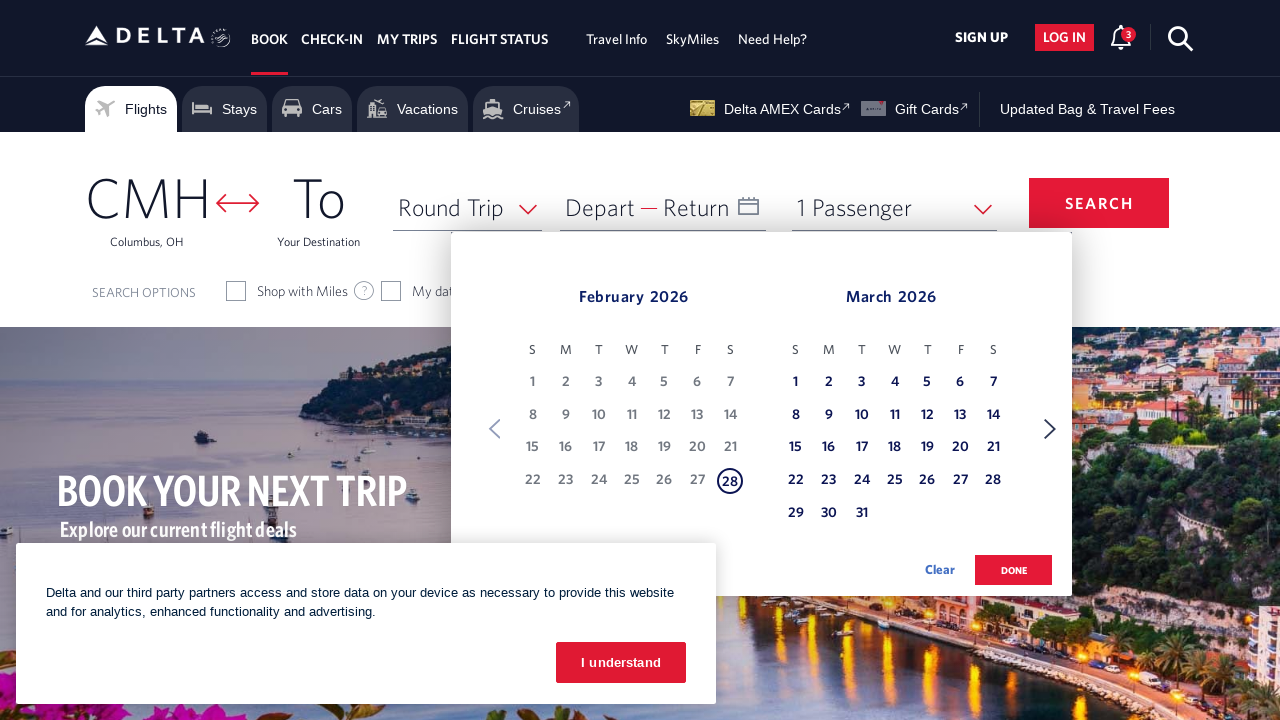

Calendar appeared with month selector
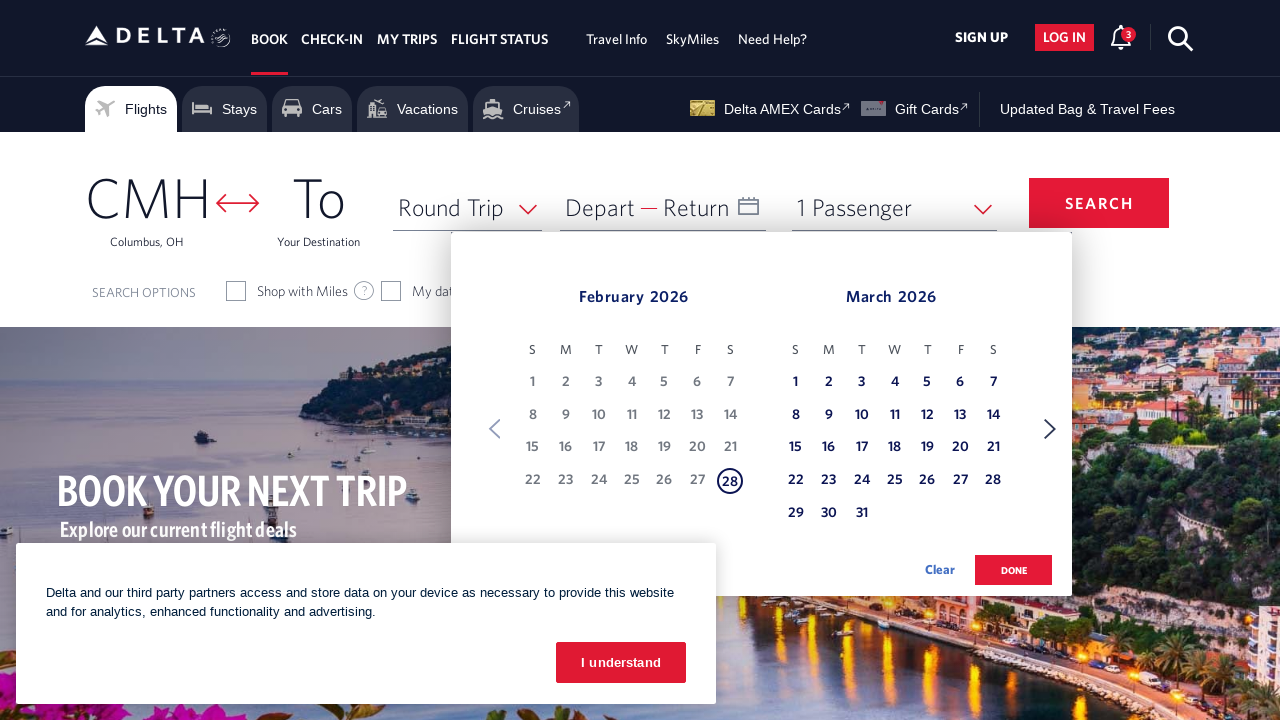

Clicked Next button to navigate to next month at (1050, 429) on xpath=//span[text()='Next']
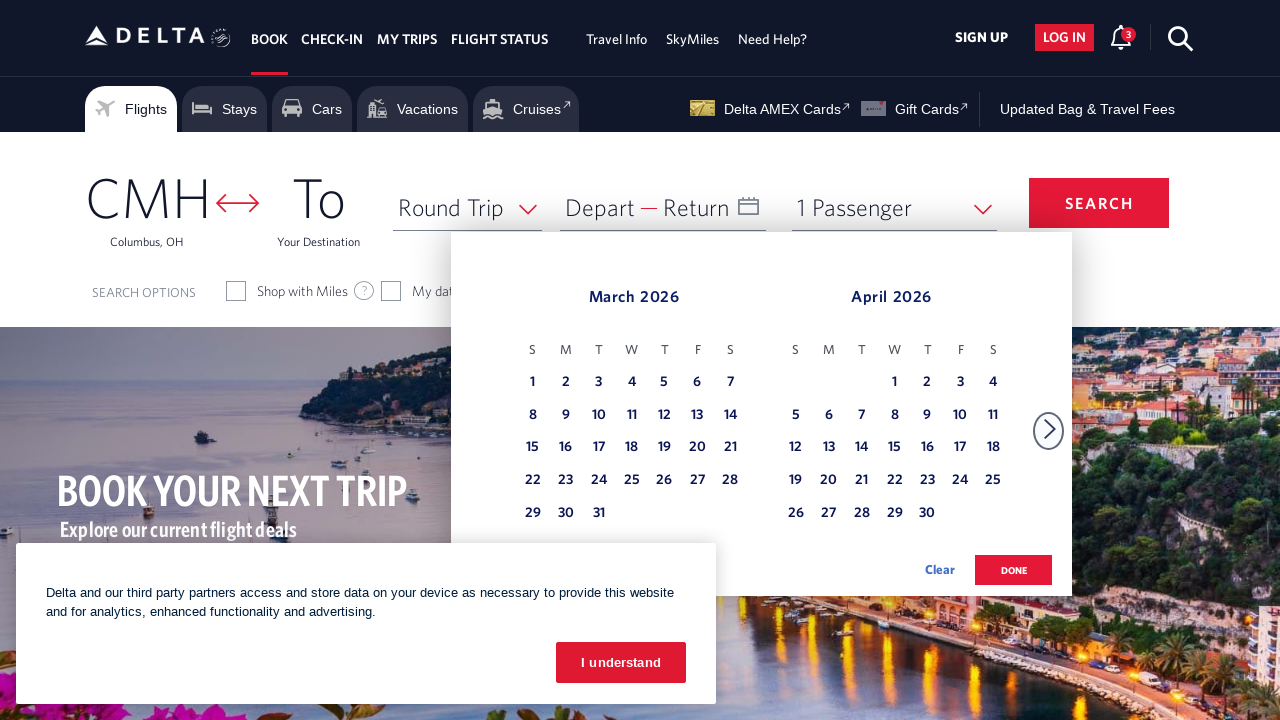

Waited for calendar to update after navigation
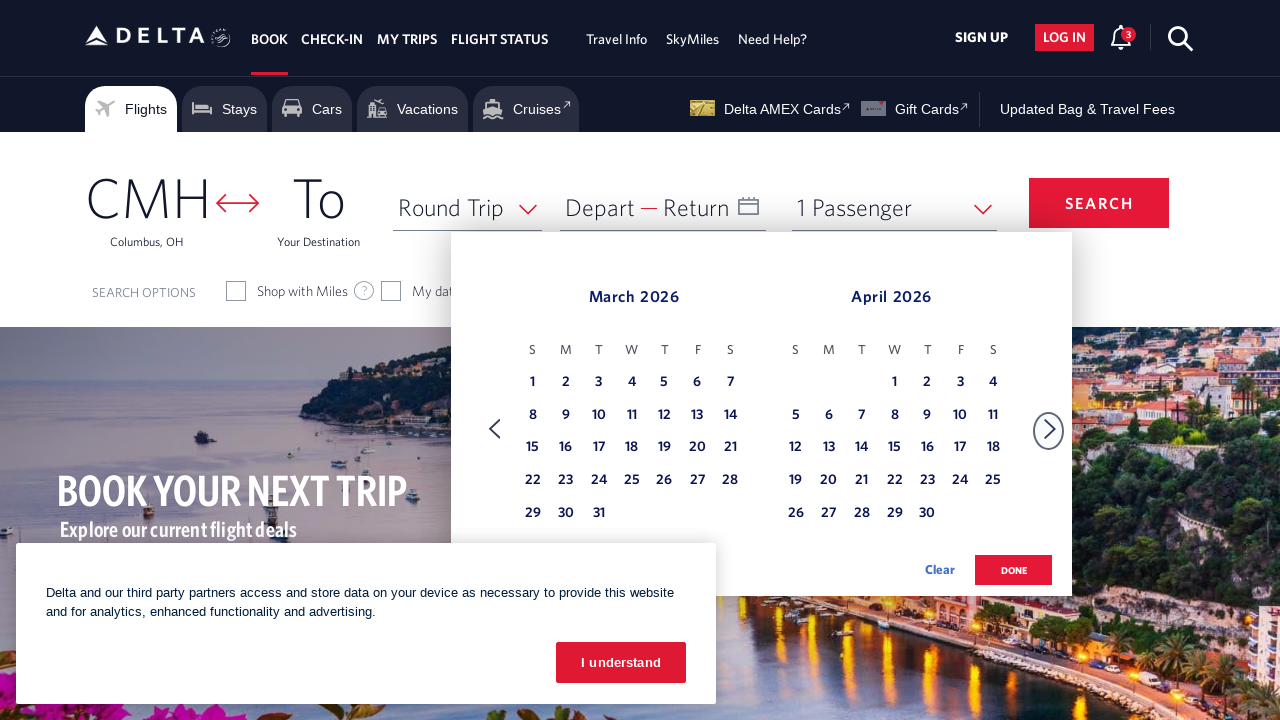

Located March month in calendar
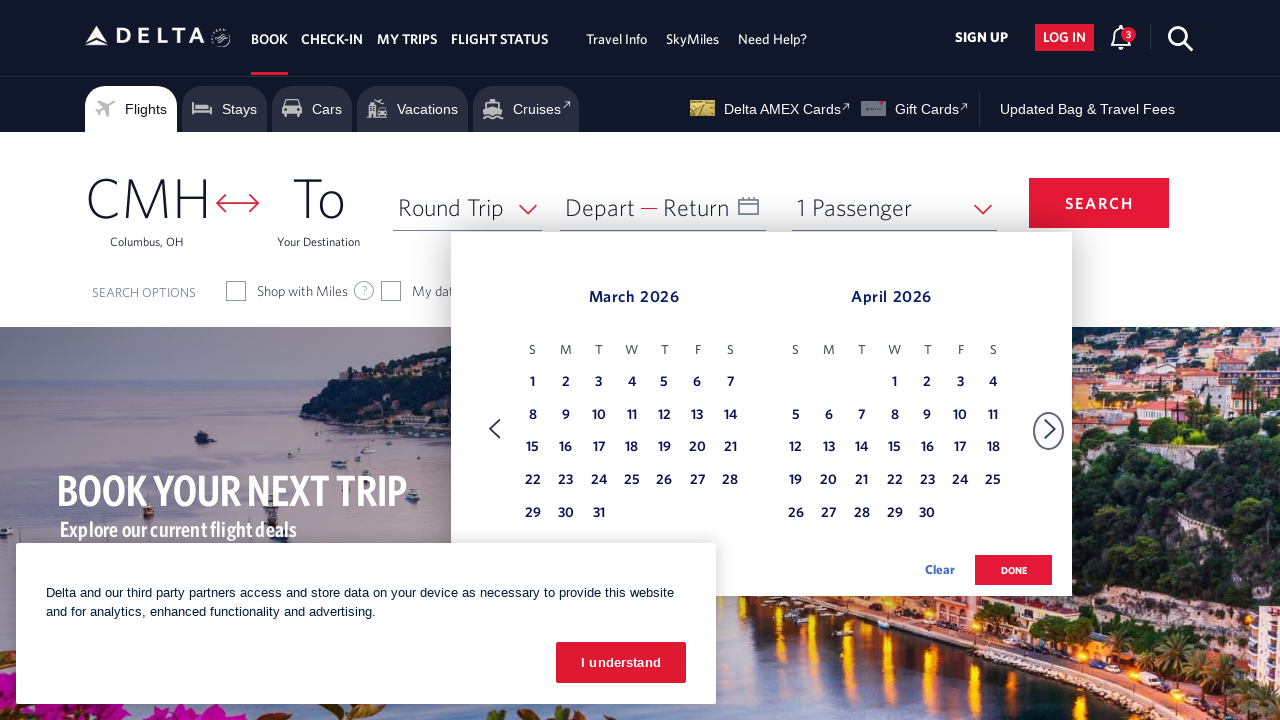

Selected March 15th as departure date at (533, 448) on (//table[@class='dl-datepicker-calendar'])[1]/tbody/tr/td >> nth=21
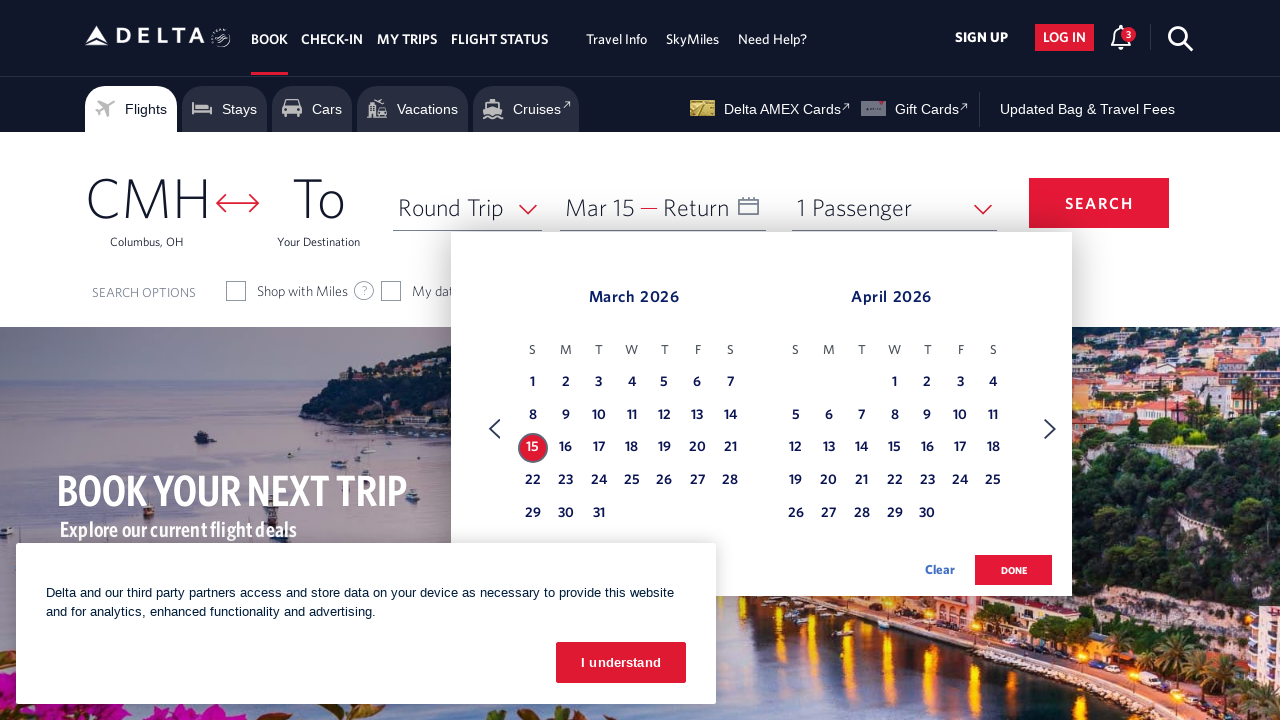

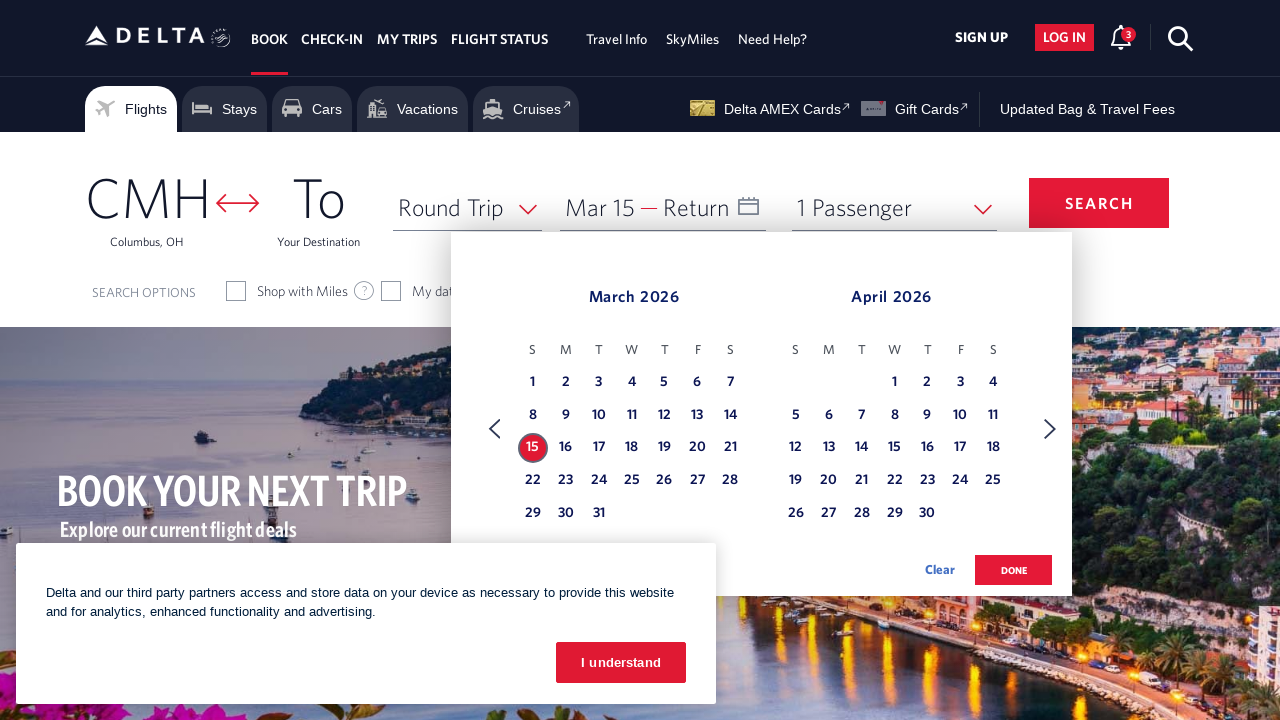